Tests Python.org website search functionality by searching for "pycon" and verifying results are returned

Starting URL: http://www.python.org

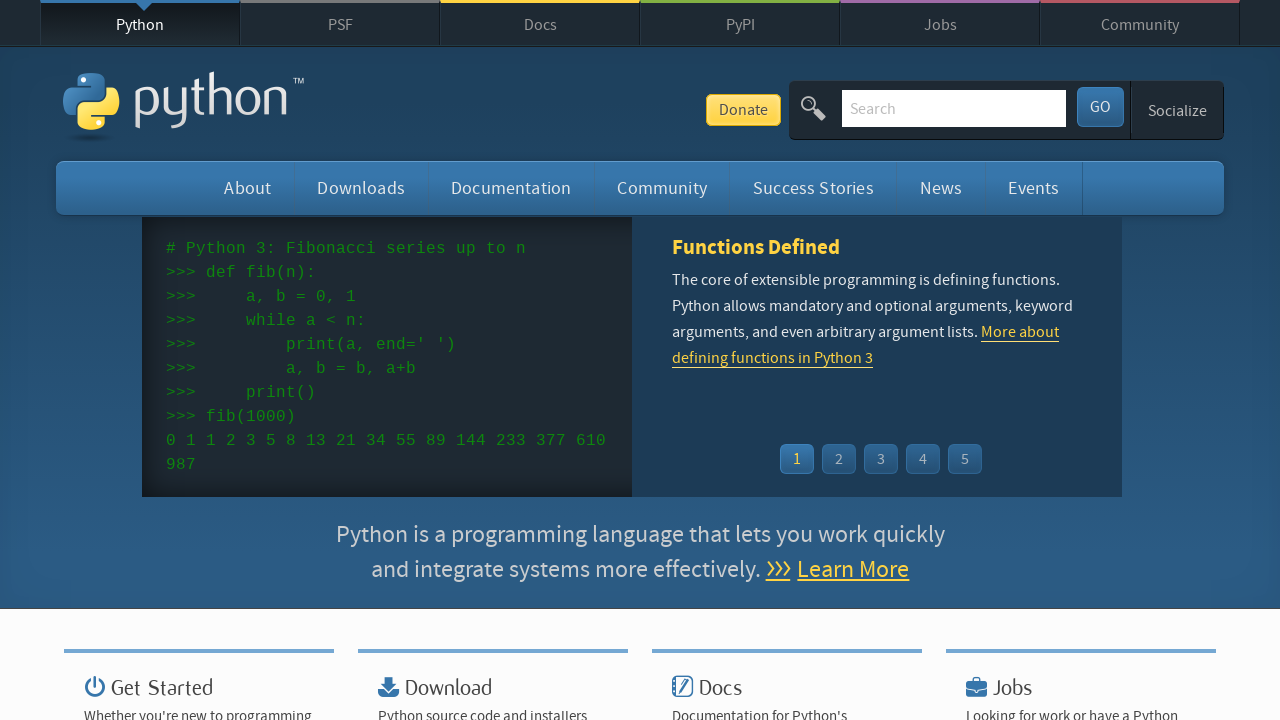

Located search input field with name 'q'
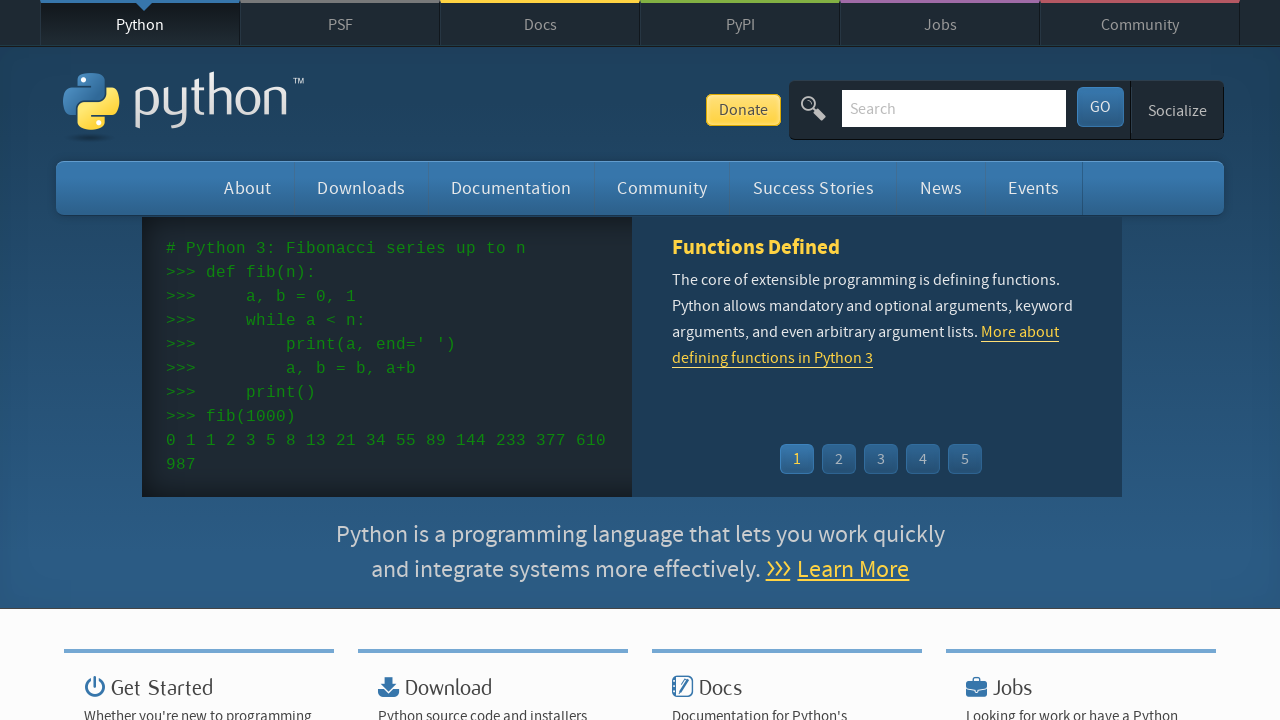

Cleared search input field on input[name='q']
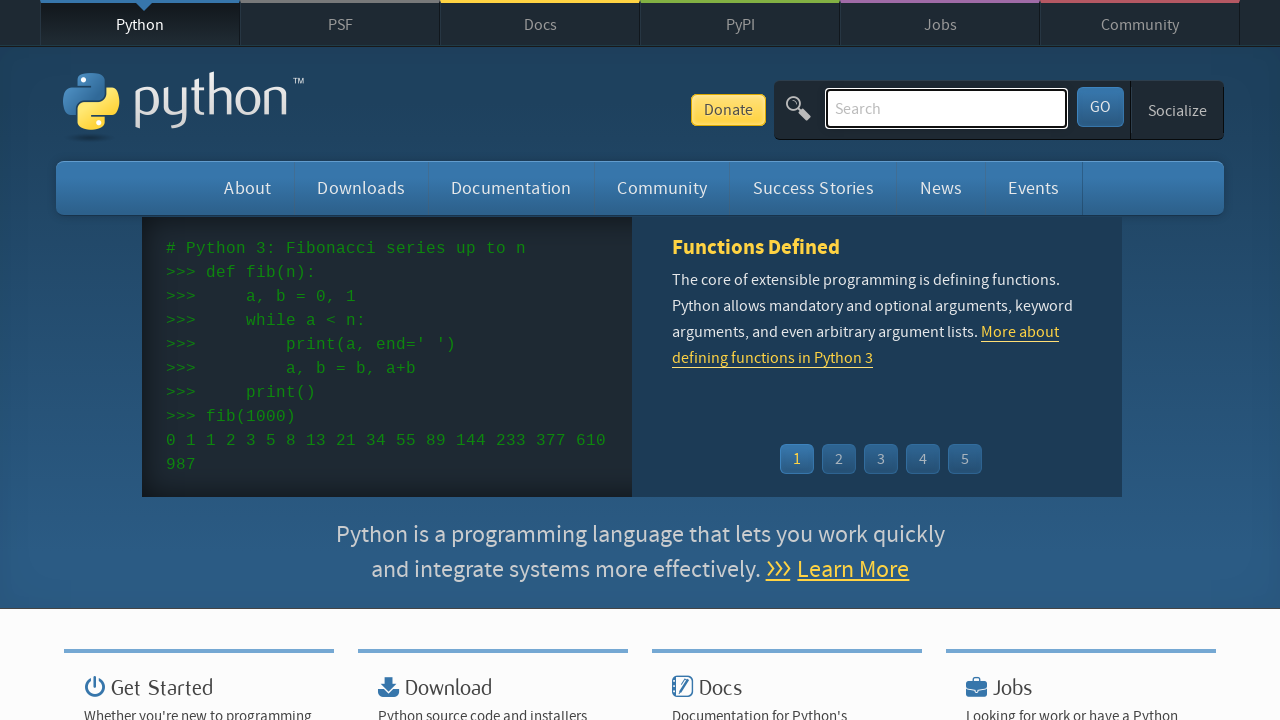

Filled search field with 'pycon' on input[name='q']
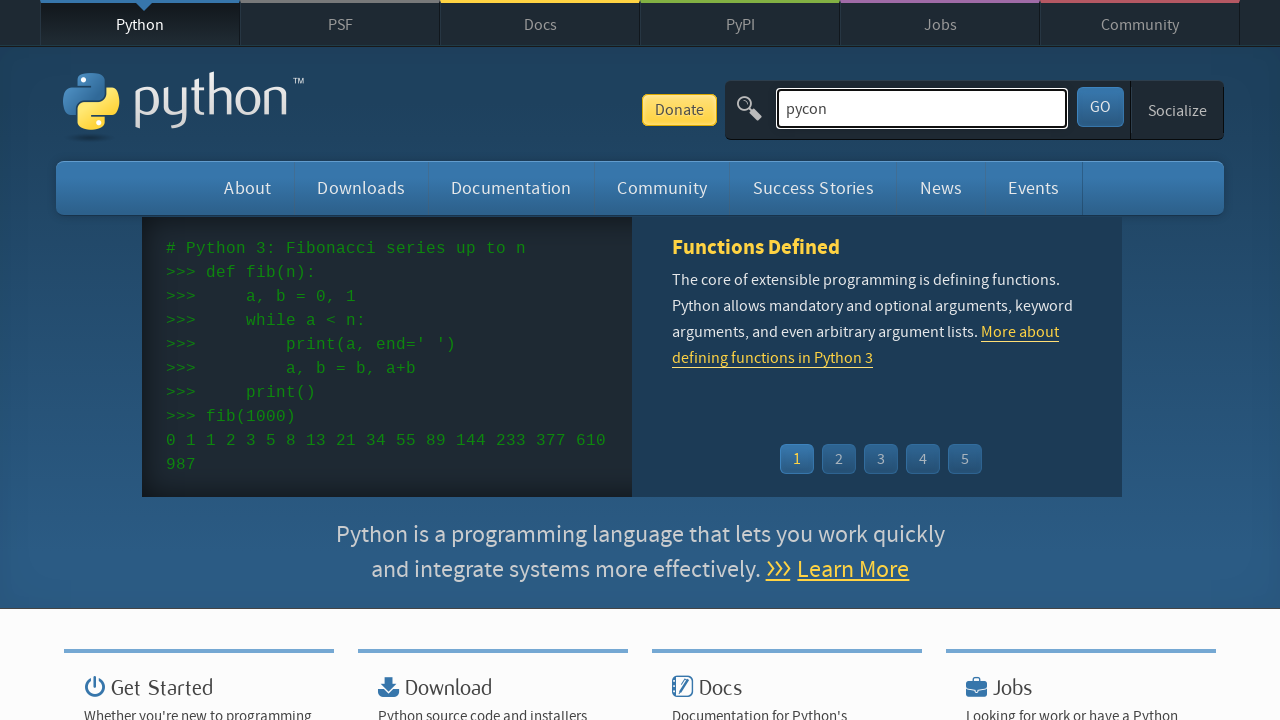

Pressed Enter to submit search for 'pycon' on input[name='q']
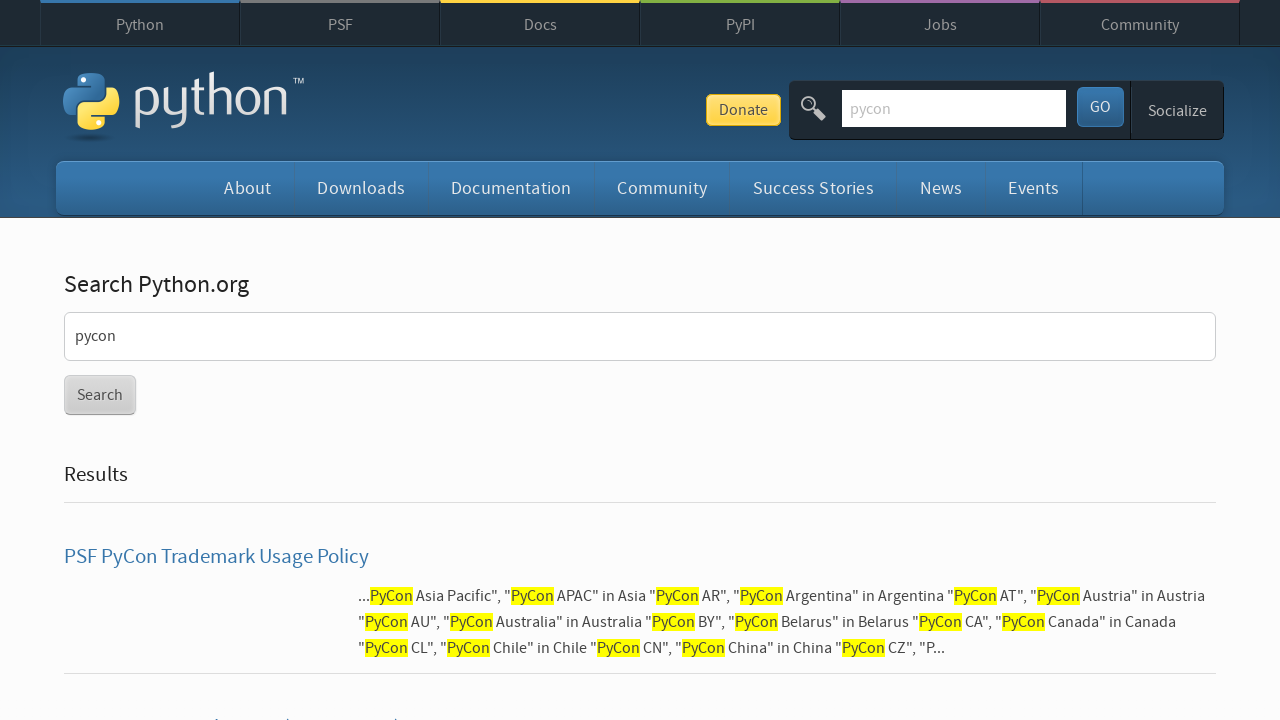

Waited for search results to load (networkidle)
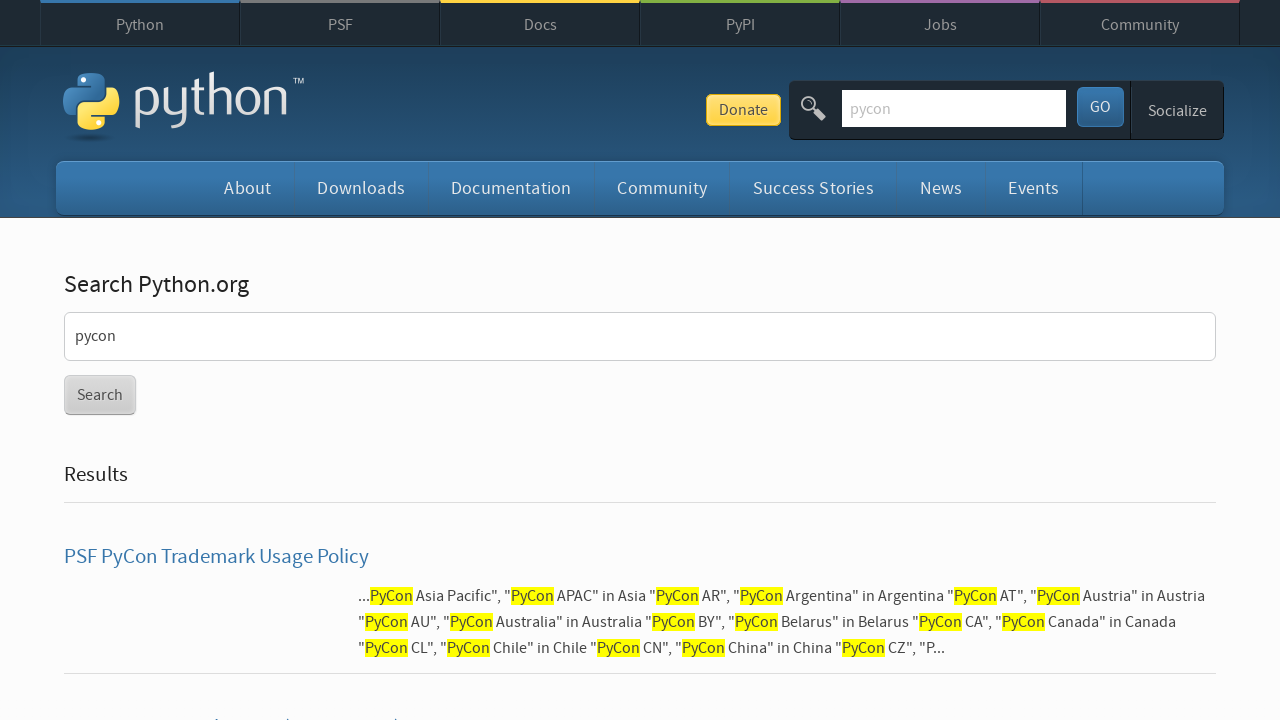

Verified that search results were returned (no 'No results found' message)
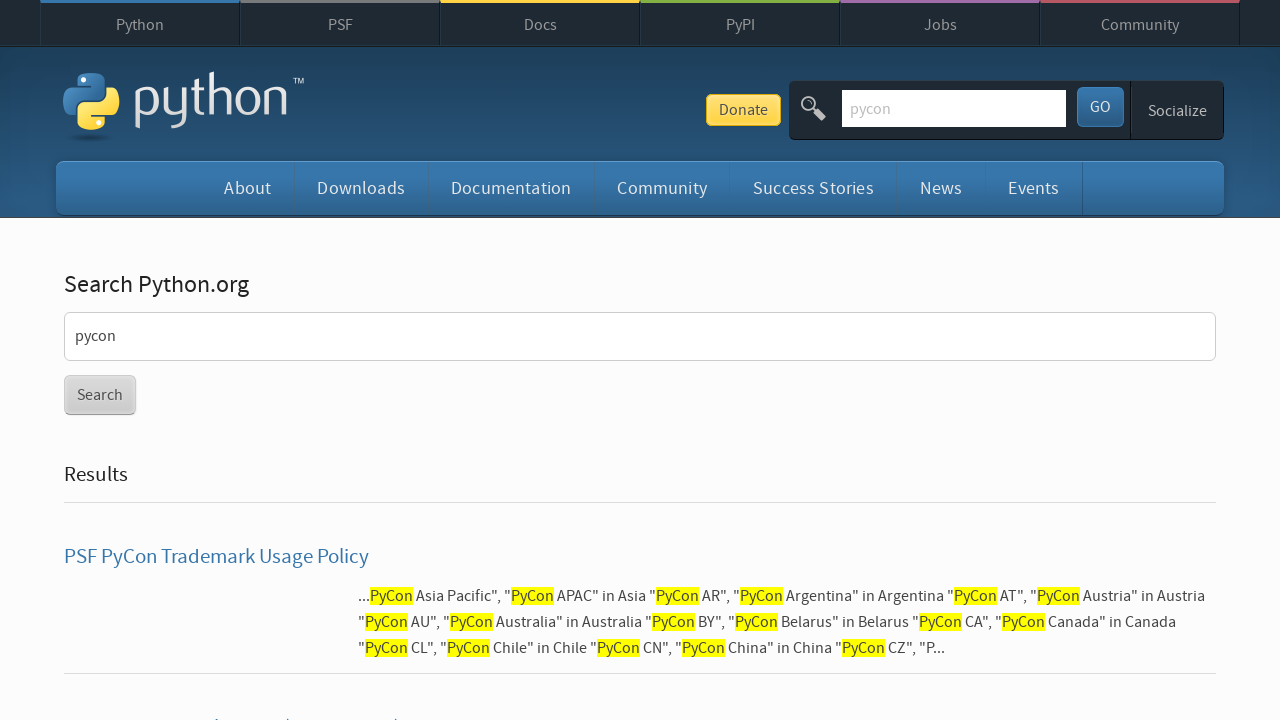

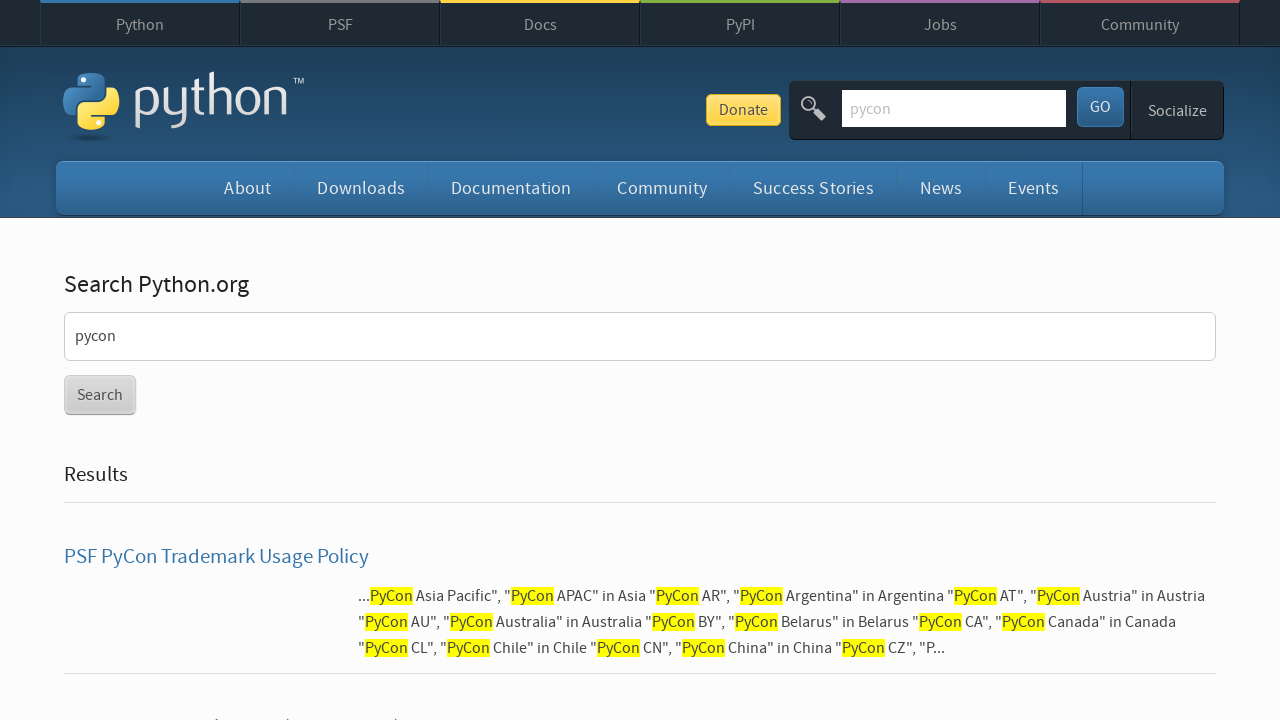